Tests the table sorting functionality by verifying that clicking the column header properly sorts the data in ascending order

Starting URL: https://rahulshettyacademy.com/seleniumPractise/#/offers

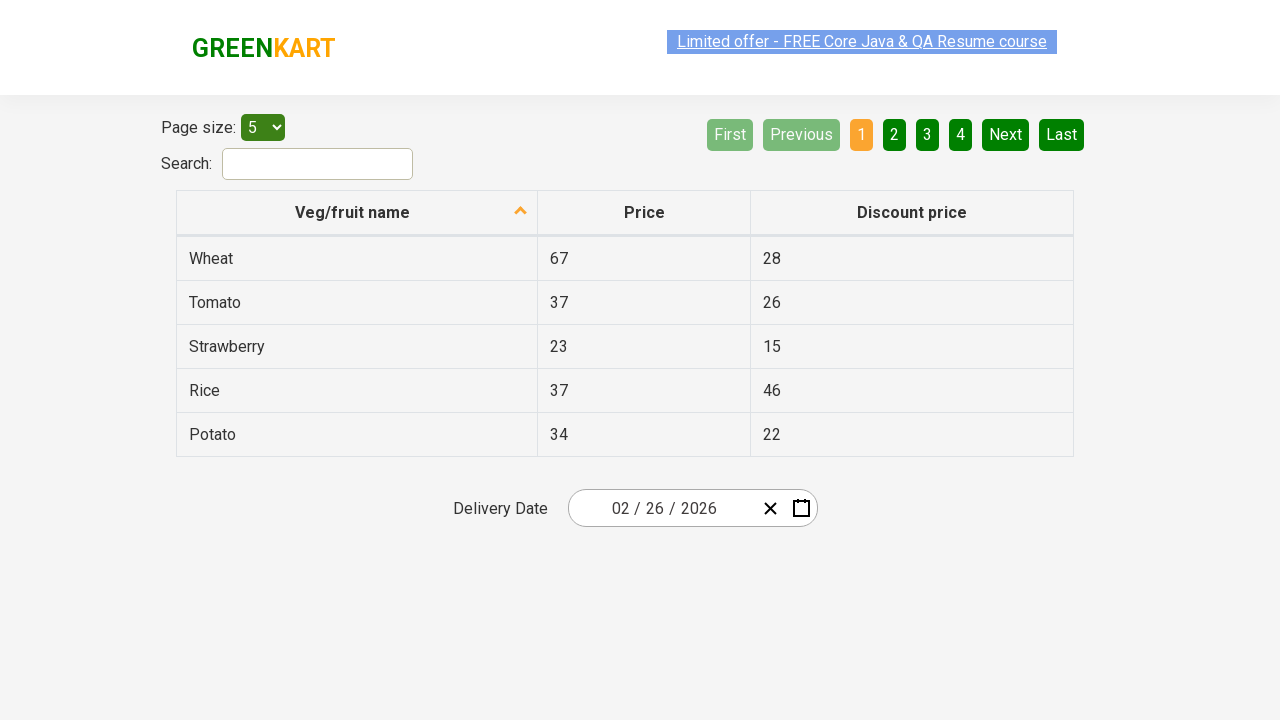

Selected 20 items per page from dropdown on #page-menu
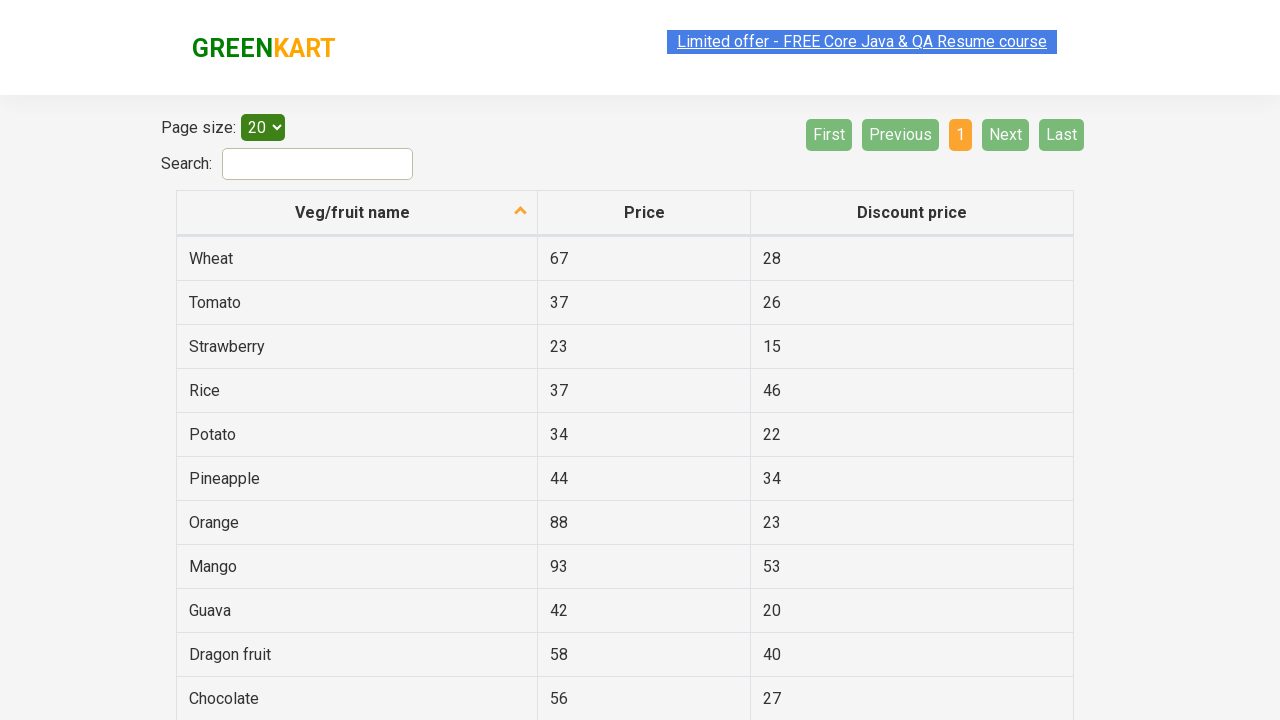

Retrieved all values from first column before sorting
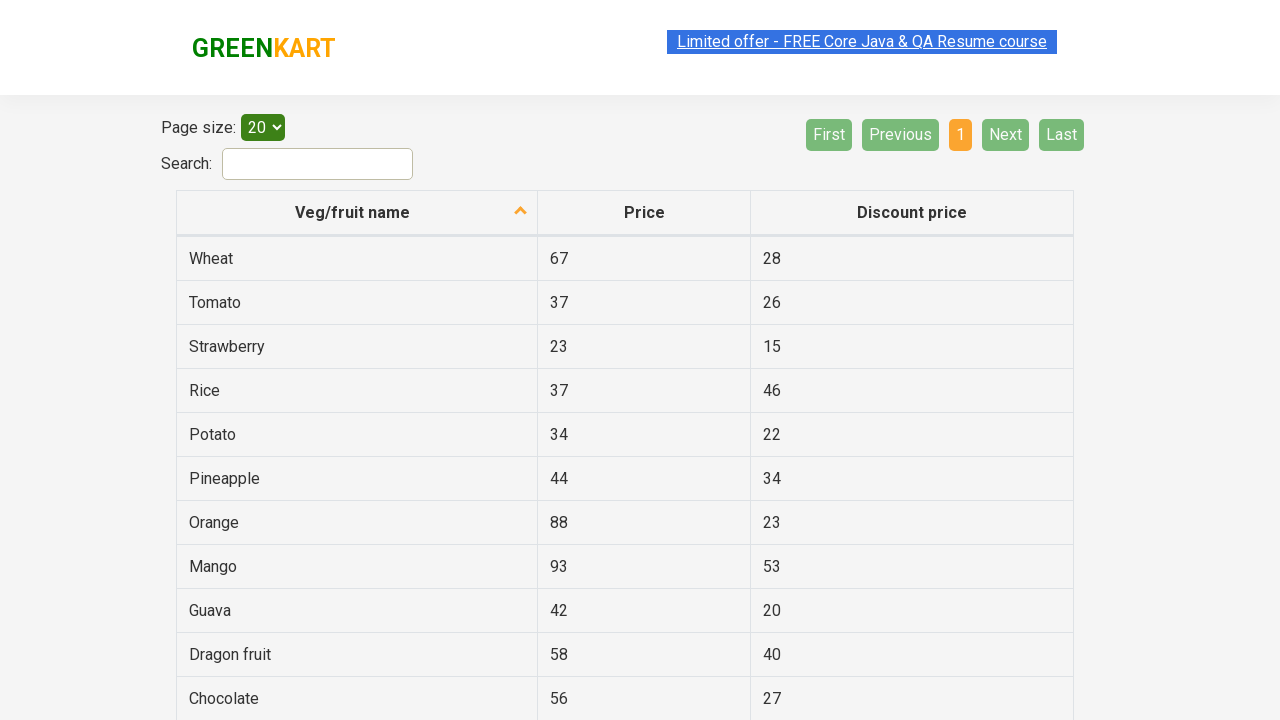

Created expected sorted list for comparison
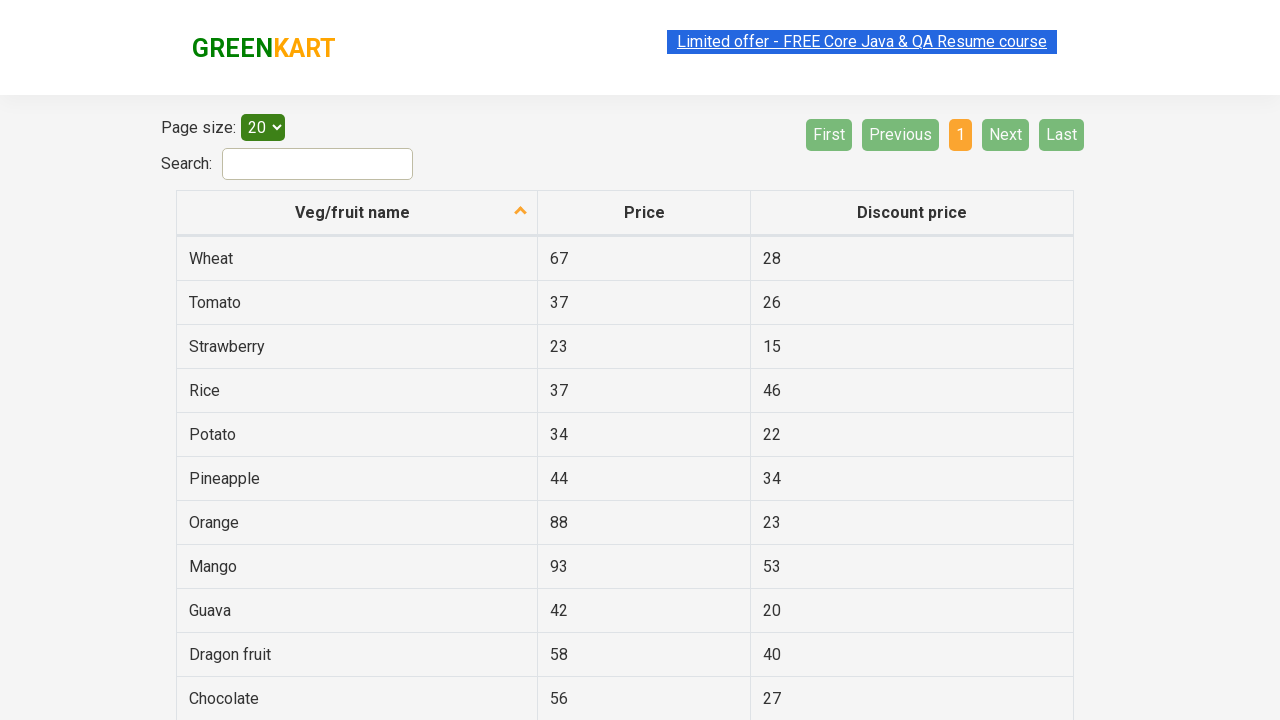

Clicked first column header to trigger sorting at (357, 213) on xpath=//tr/th[1]
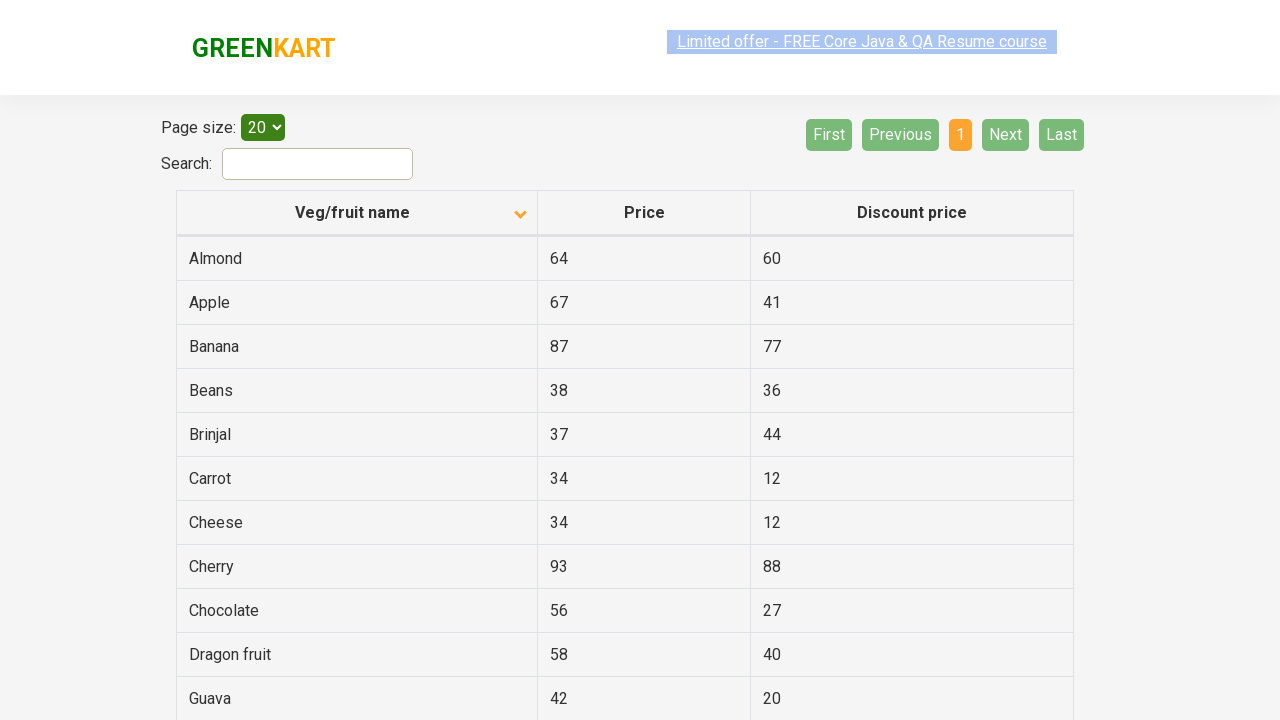

Retrieved all values from first column after sorting
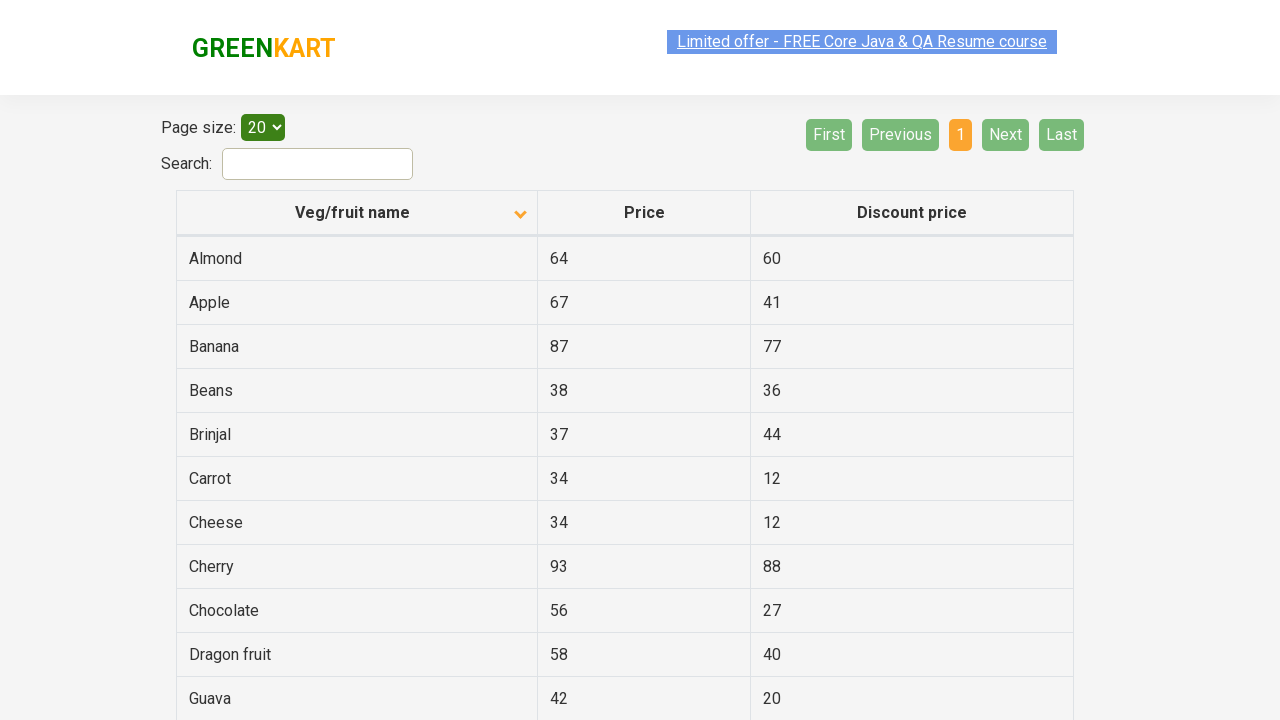

Verified that sorted column values match expected sorted order
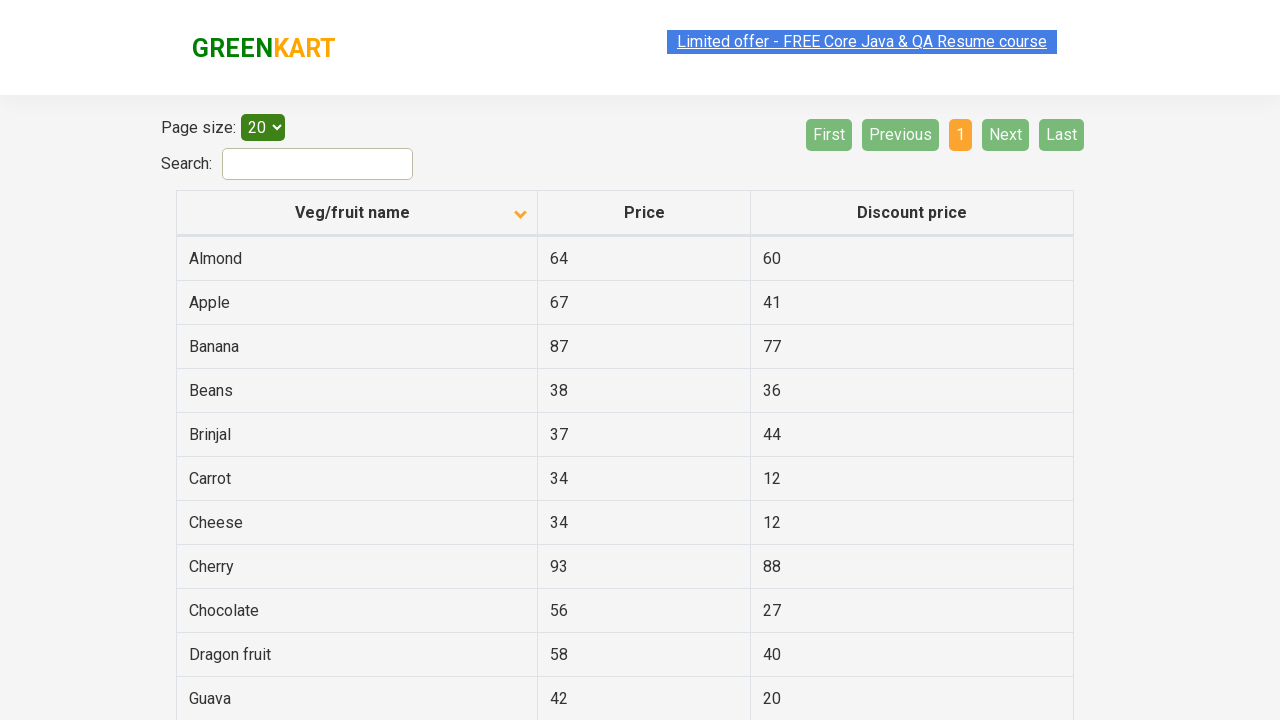

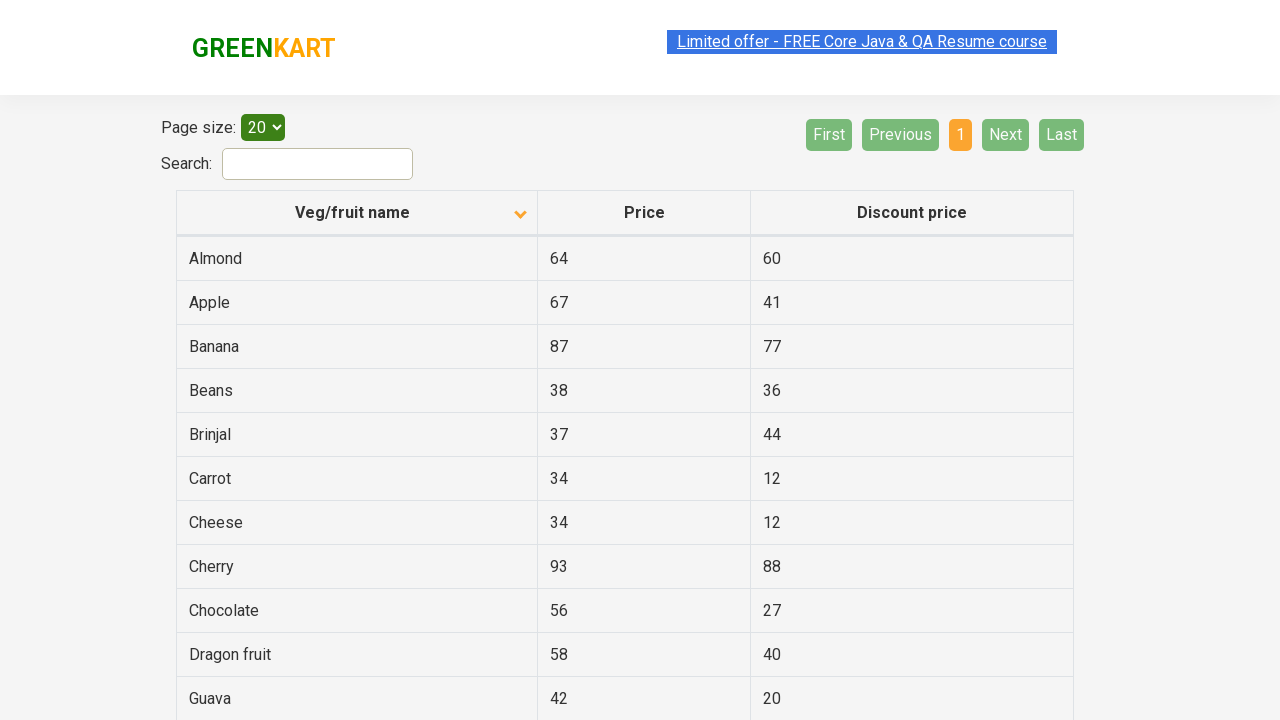